Tests a practice registration form by filling out all fields including name, email, gender, phone number, date of birth, subjects, hobbies, address, state and city, then submits and verifies the confirmation modal displays the entered data correctly.

Starting URL: https://demoqa.com/automation-practice-form

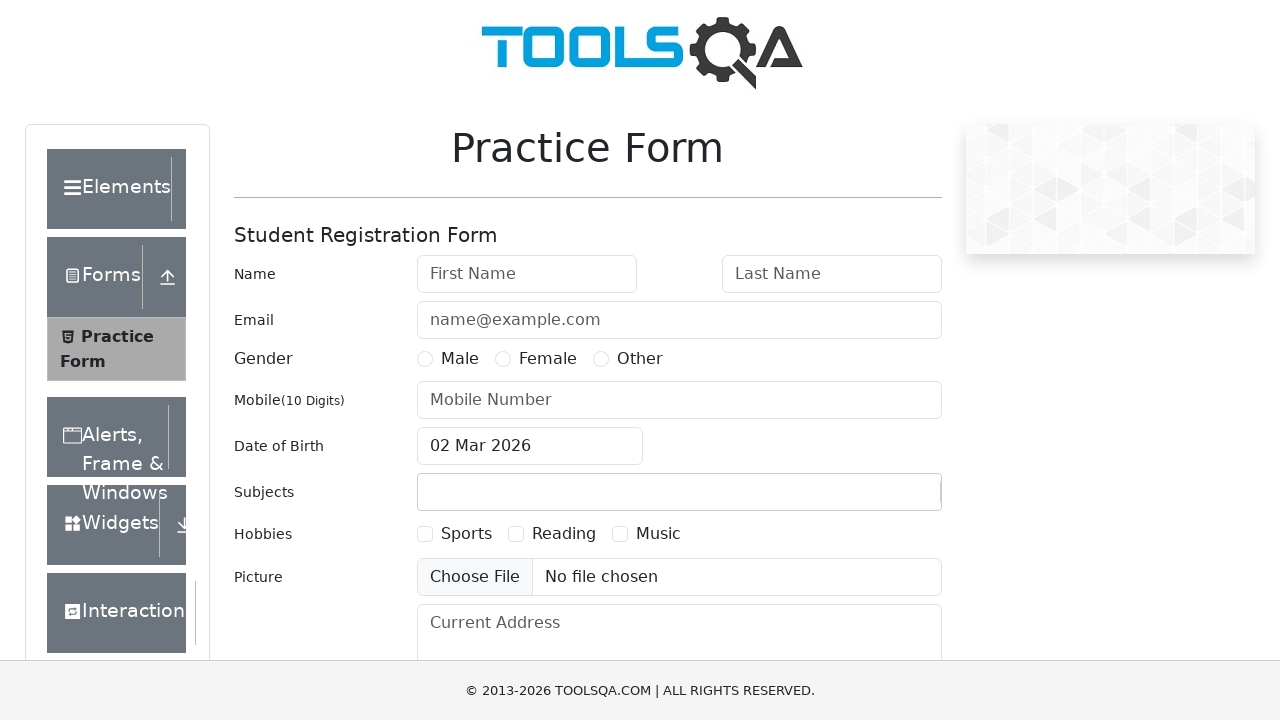

Removed fixed banner element
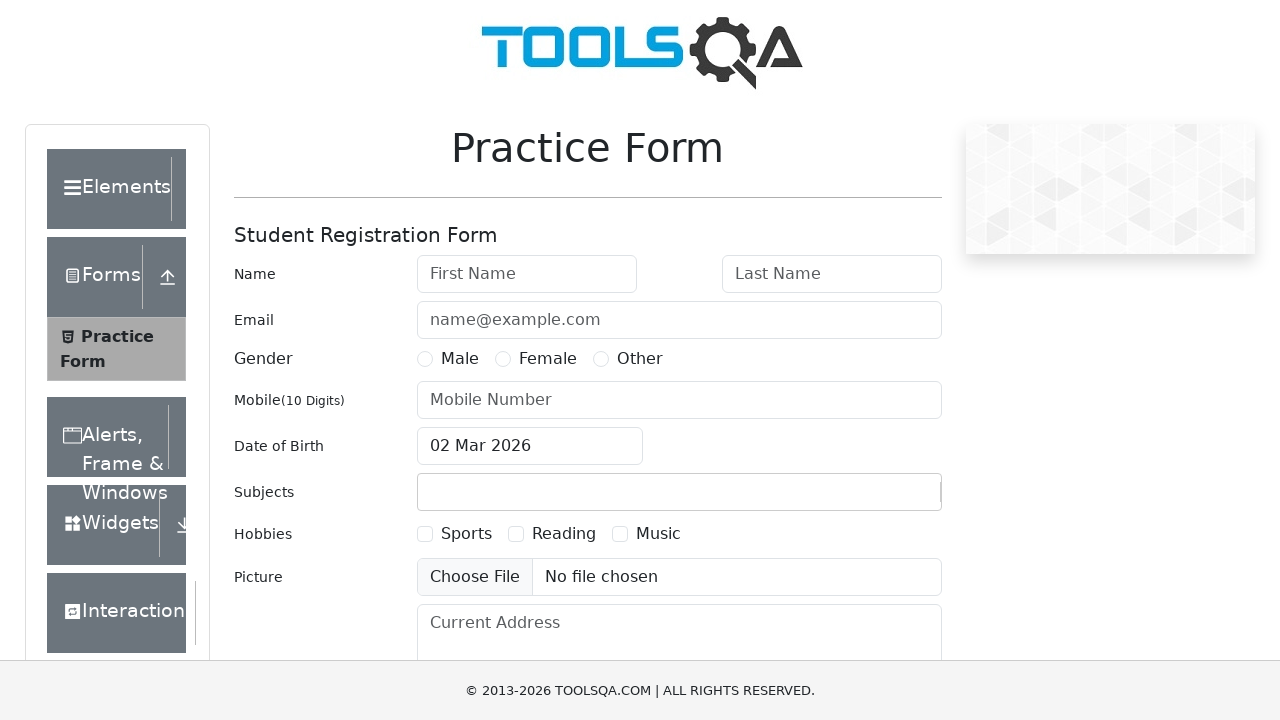

Removed footer element
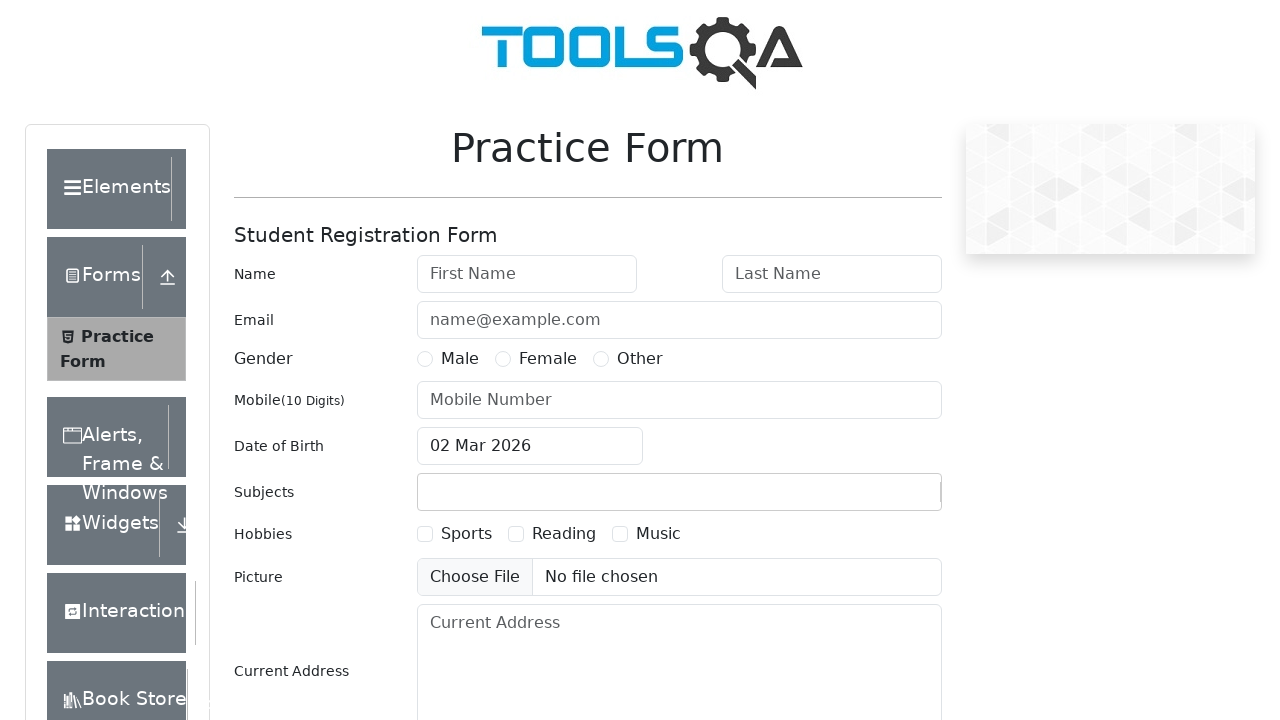

Filled first name field with 'Alex' on #firstName
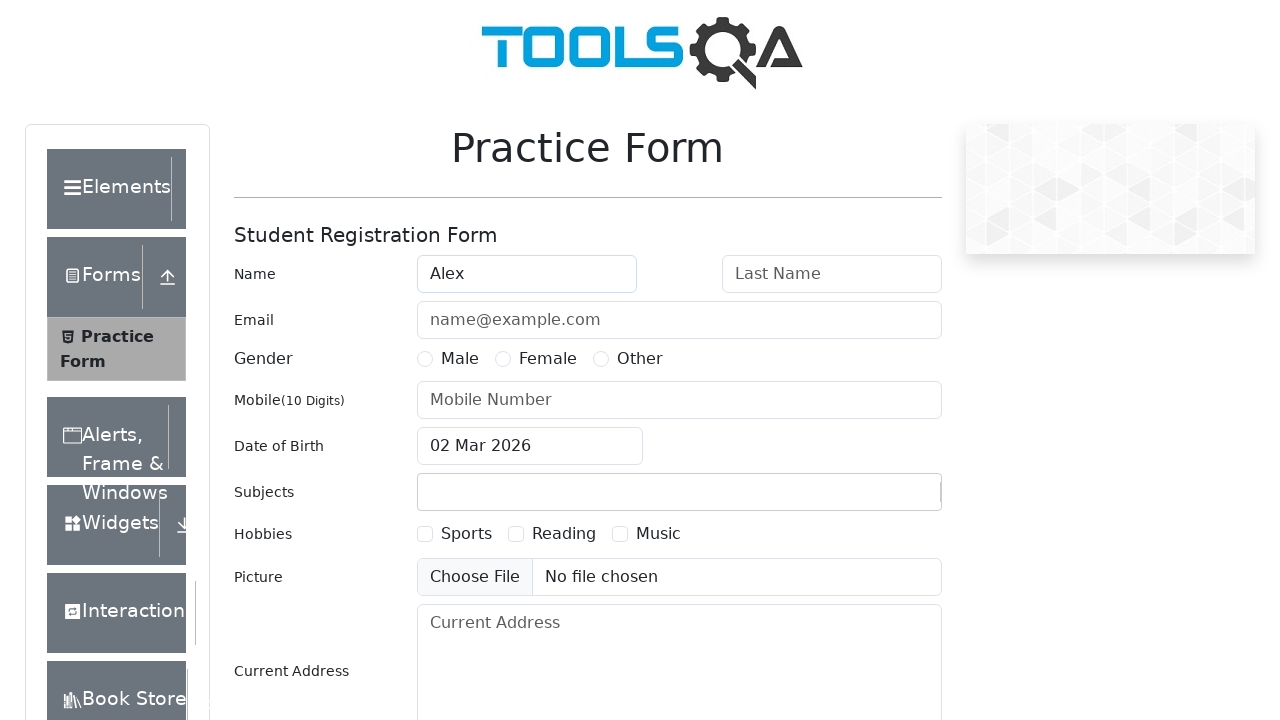

Filled last name field with 'Egorov' on #lastName
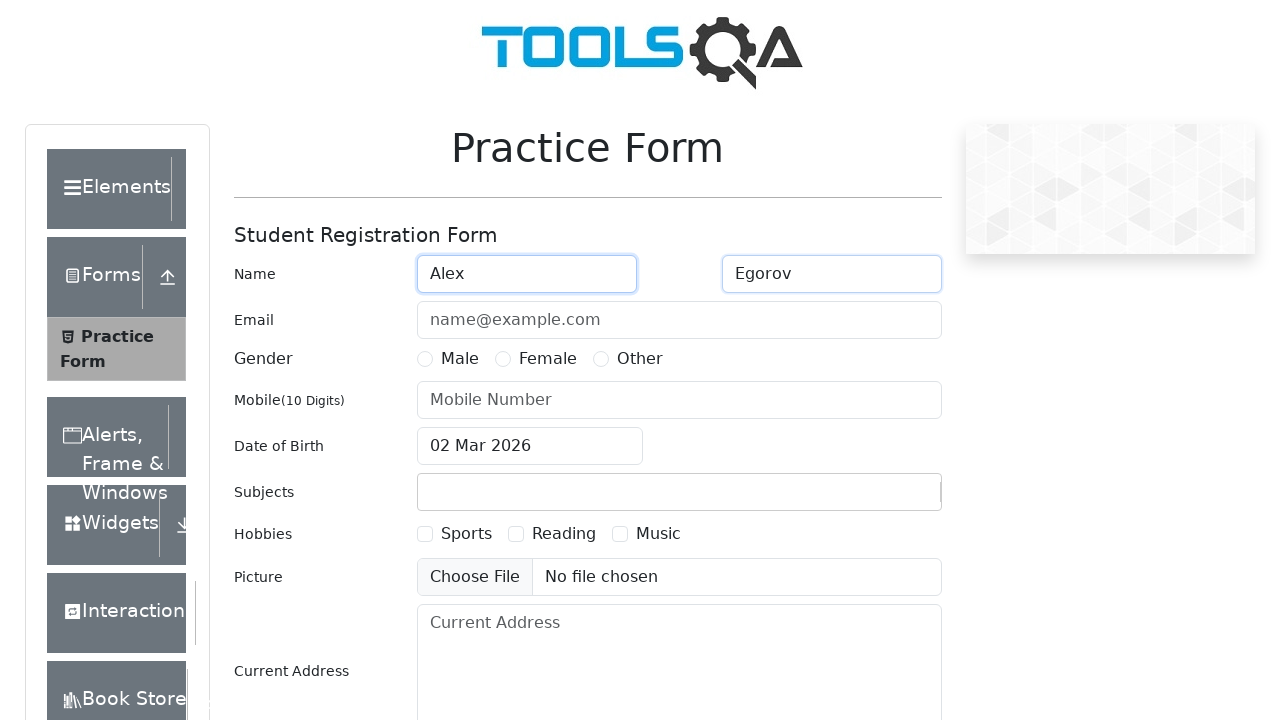

Filled email field with 'alex@egorov.com' on #userEmail
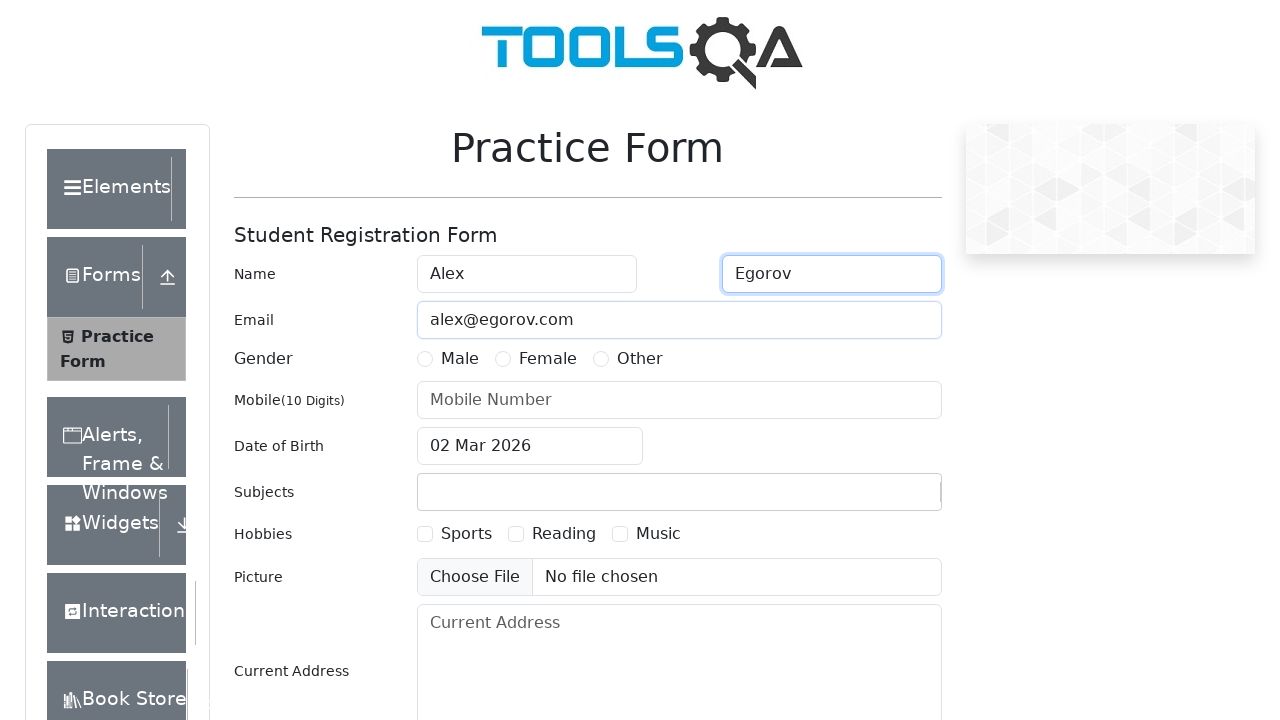

Selected 'Other' gender option at (640, 359) on #genterWrapper >> text=Other
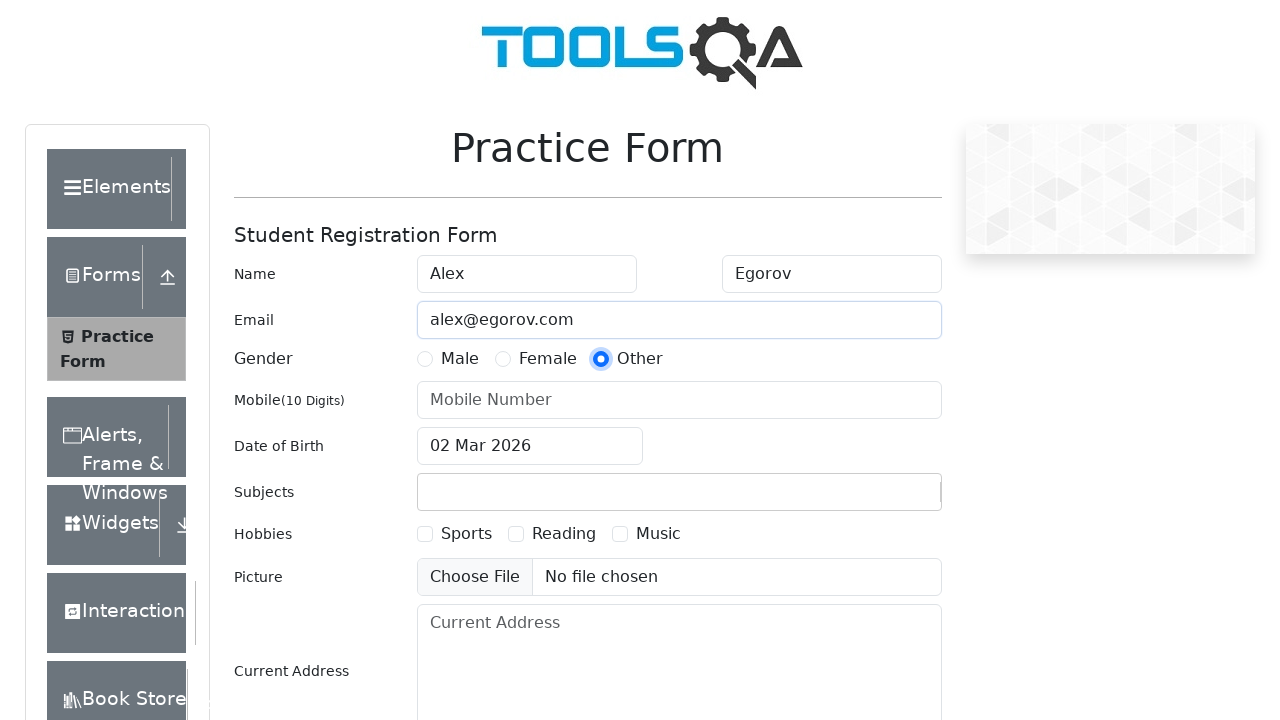

Filled phone number field with '8922775126' on #userNumber
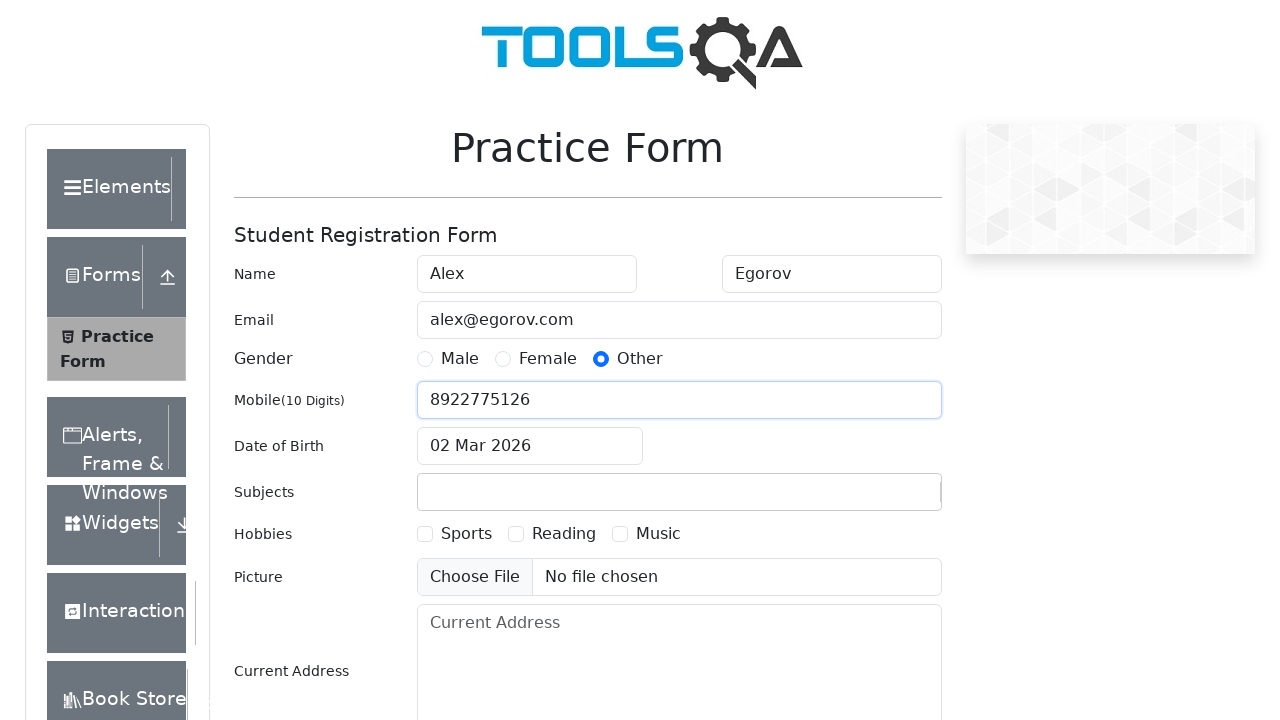

Clicked date of birth input field at (530, 446) on #dateOfBirthInput
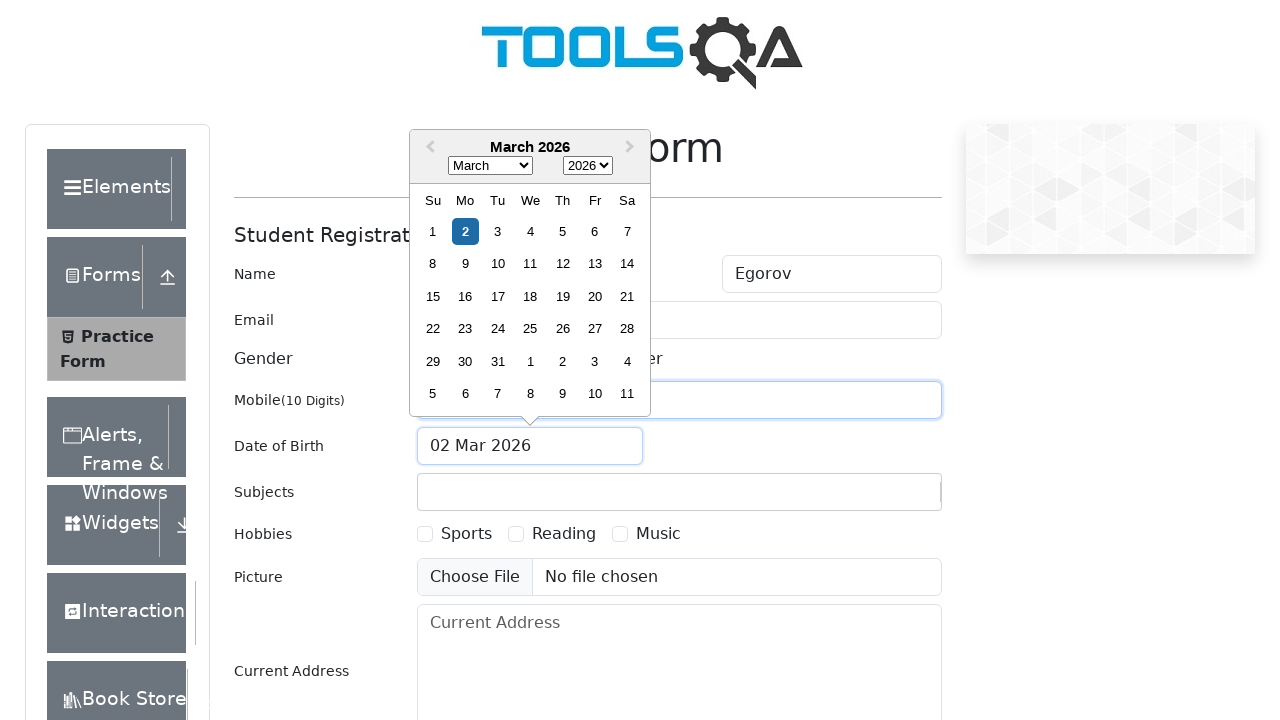

Selected 'January' from month dropdown on .react-datepicker__month-select
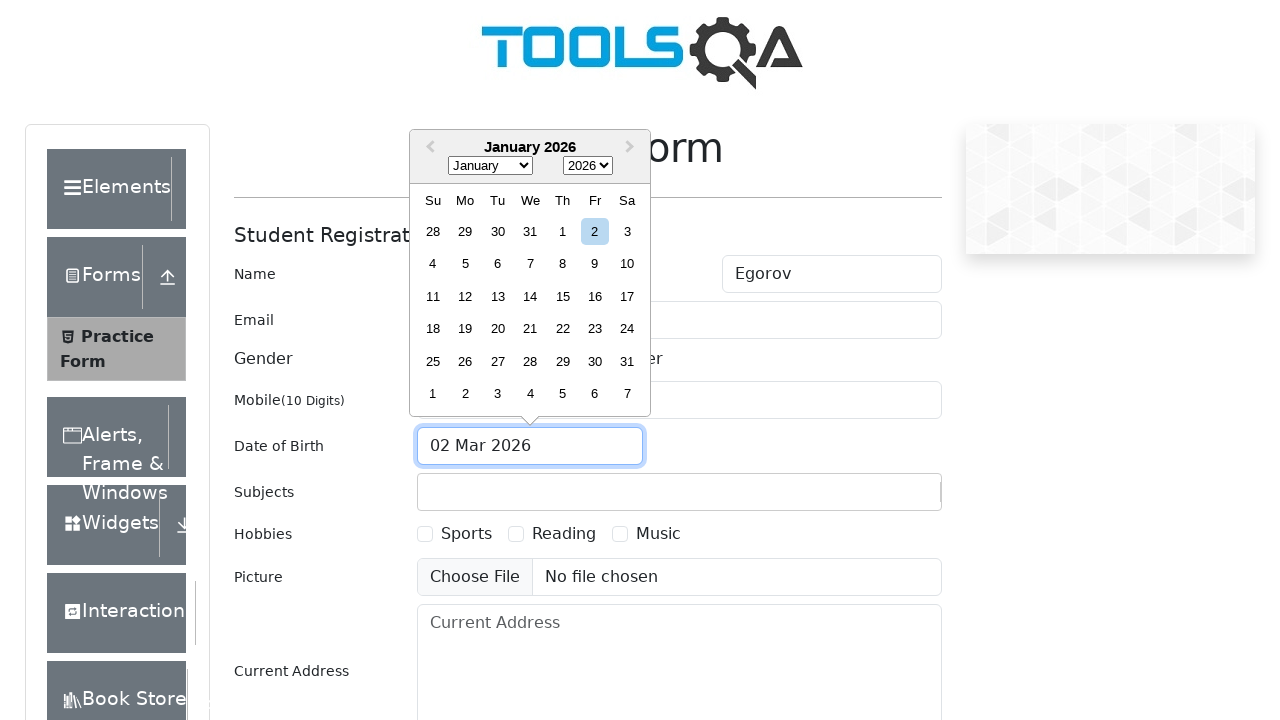

Selected '1990' from year dropdown on .react-datepicker__year-select
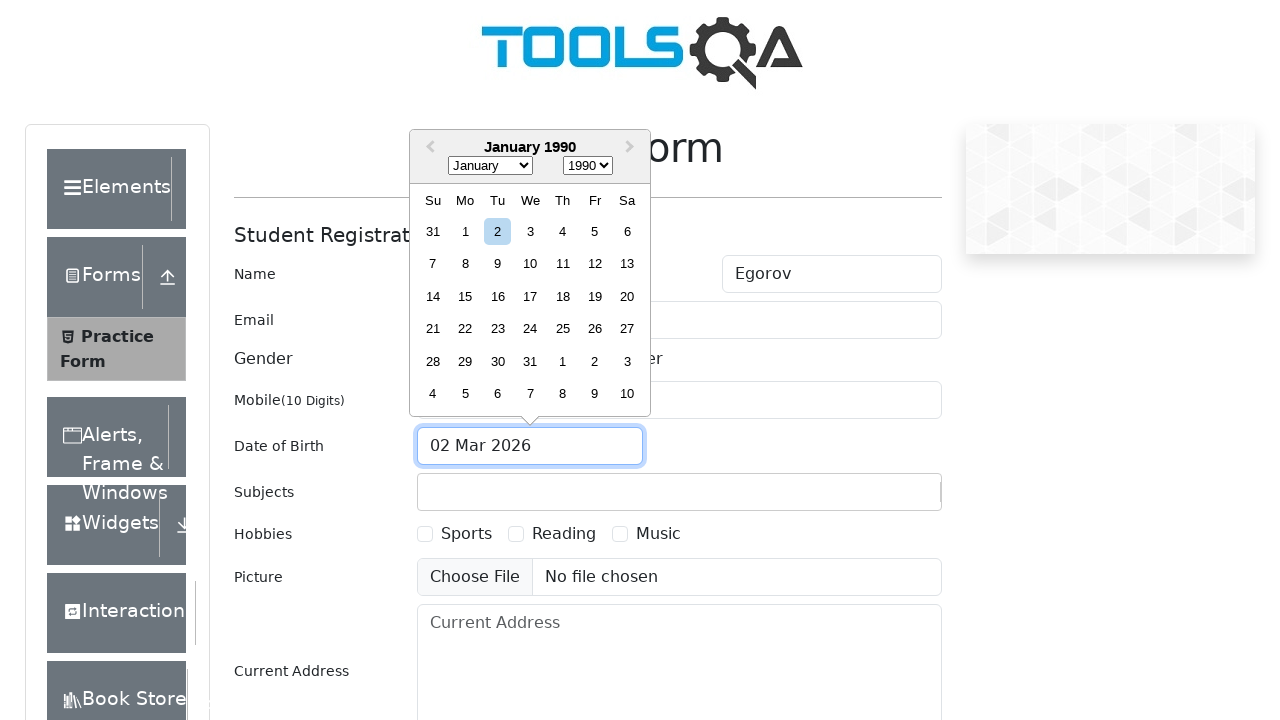

Selected day 20 from calendar at (627, 296) on .react-datepicker__day--020:not(.react-datepicker__day--outside-month)
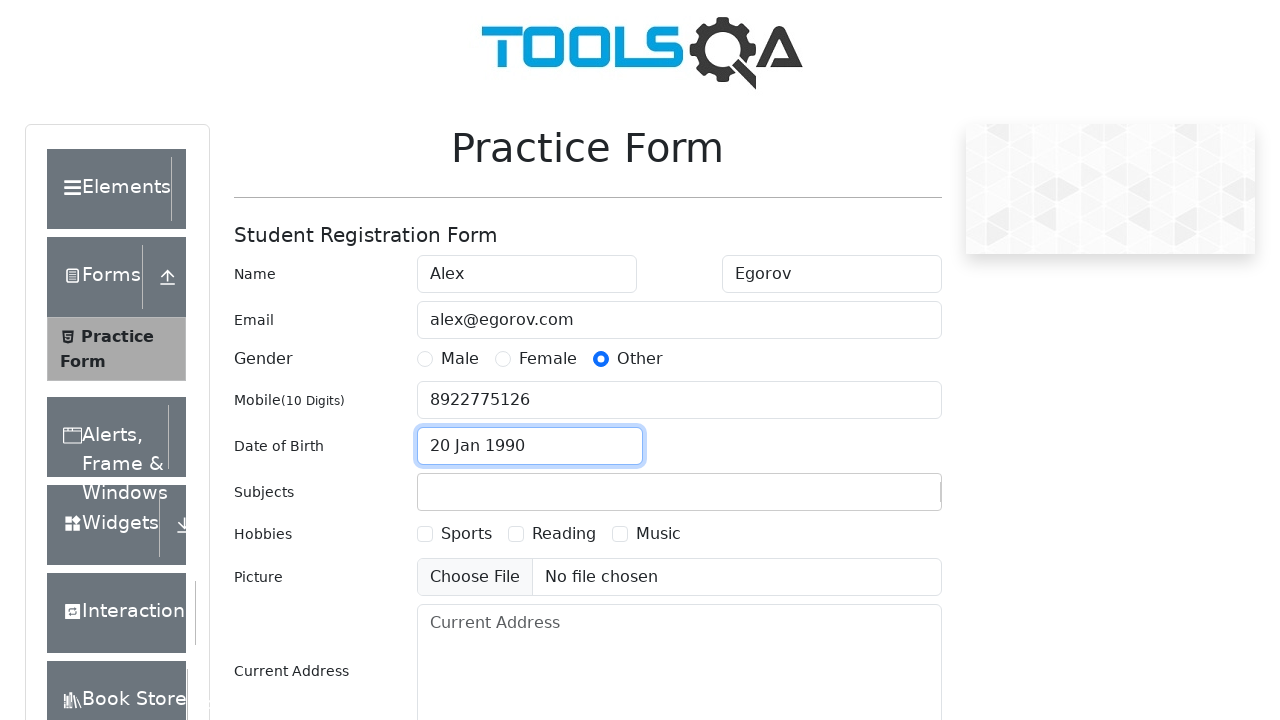

Filled subjects input with 'Math' on #subjectsInput
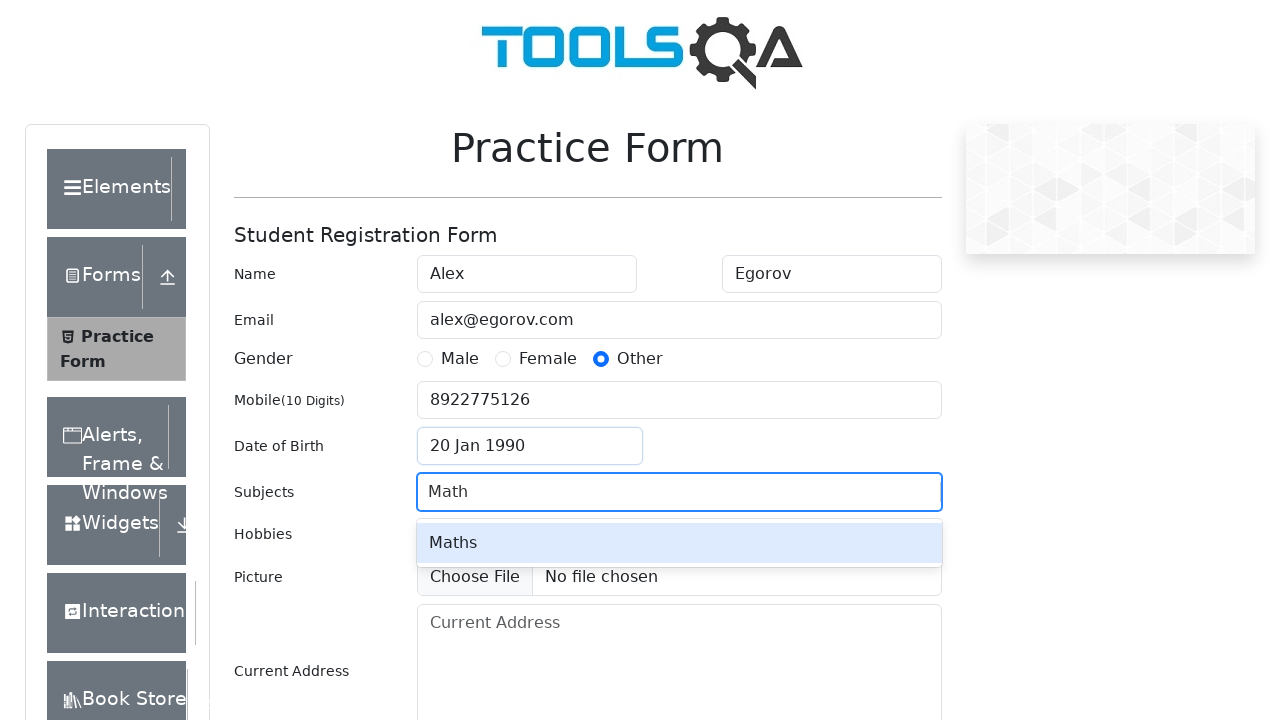

Pressed Enter to confirm Math subject on #subjectsInput
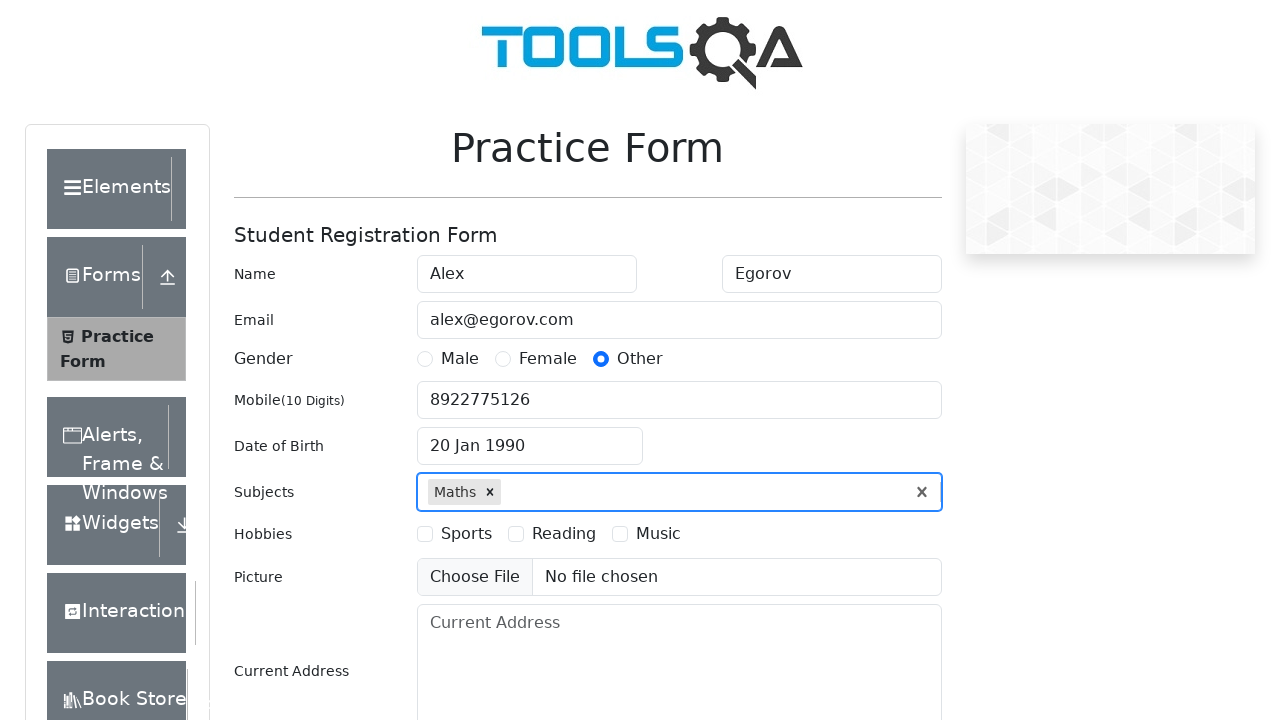

Selected 'Sports' hobby at (466, 534) on #hobbiesWrapper >> text=Sports
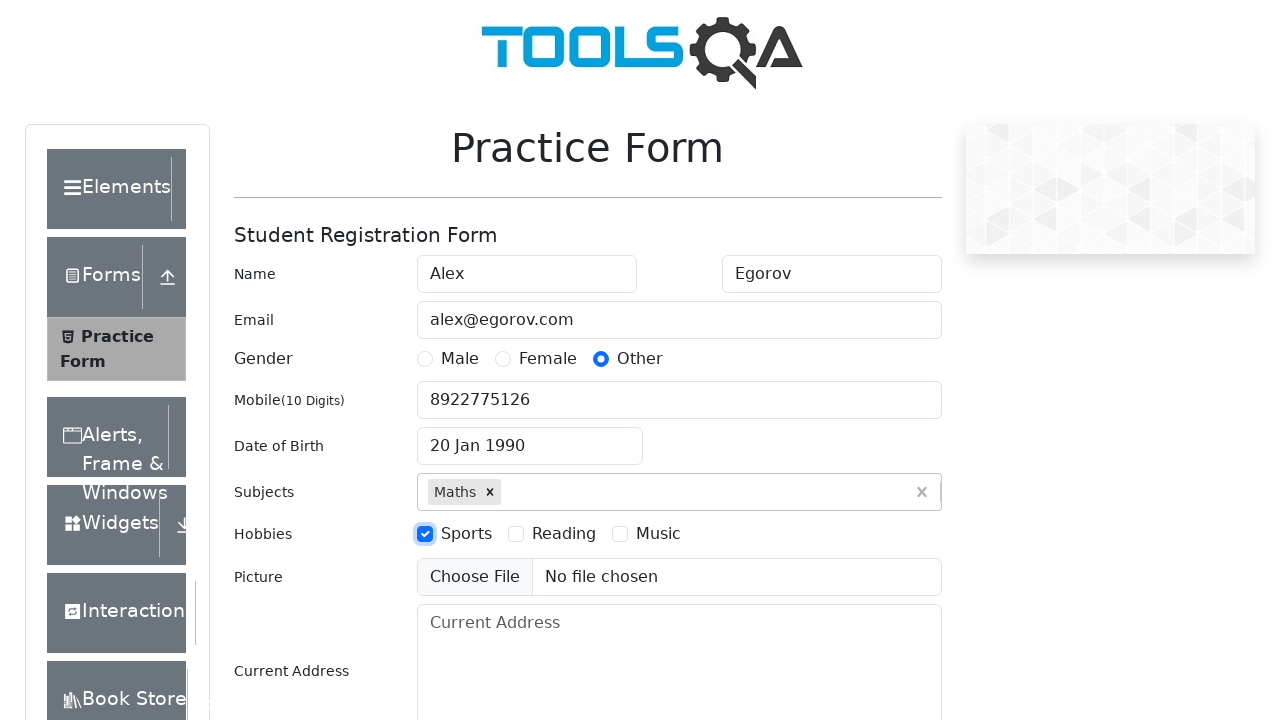

Filled current address with 'Some street 1' on #currentAddress
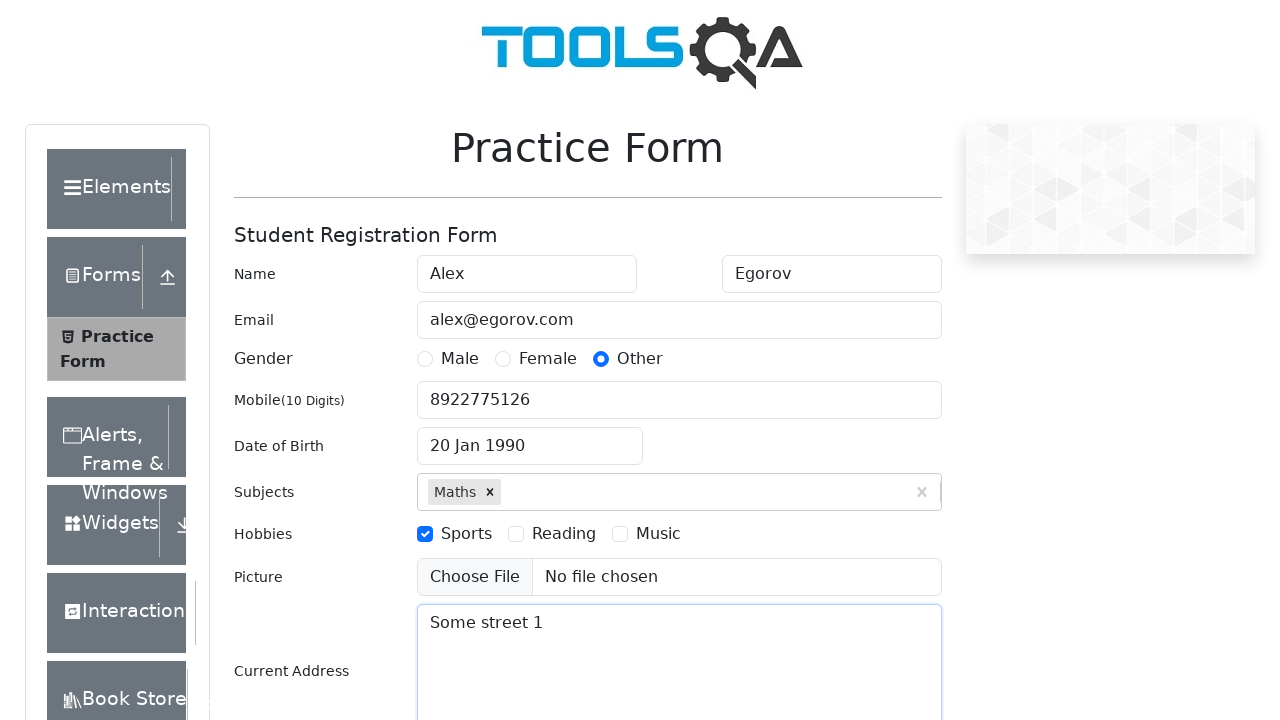

Filled state input with 'NCR' on #react-select-3-input
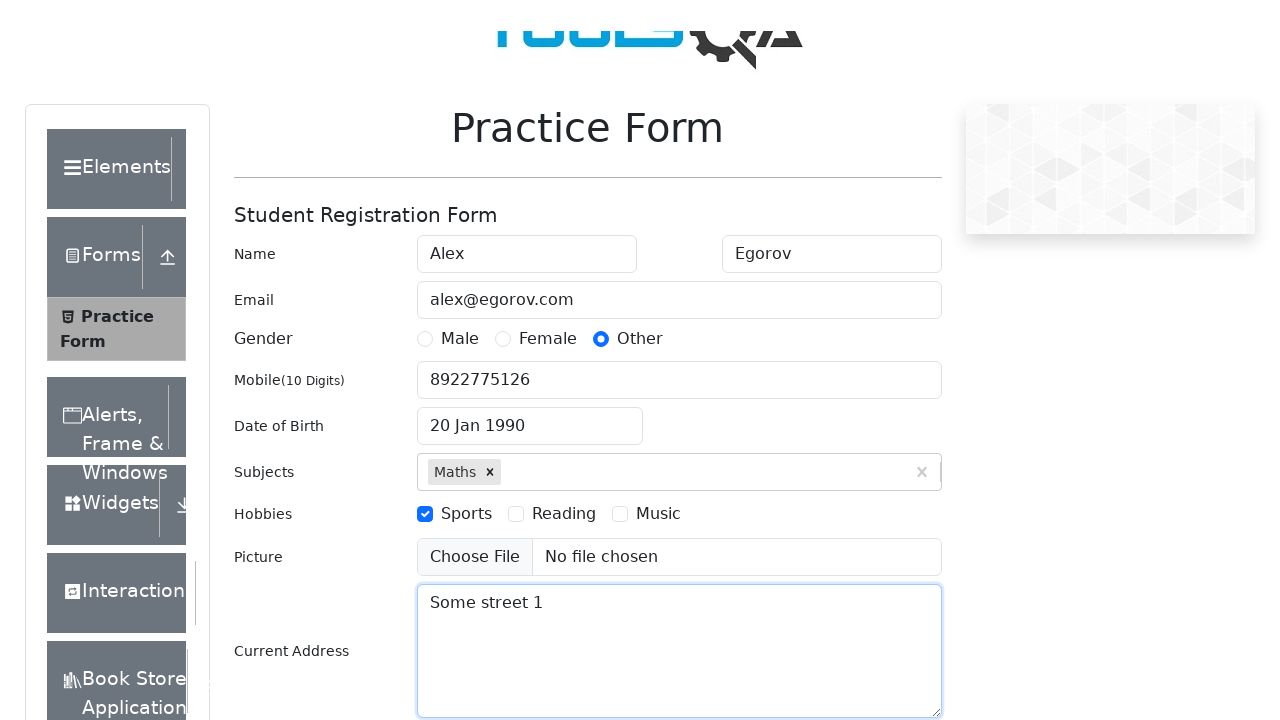

Pressed Enter to confirm NCR state selection on #react-select-3-input
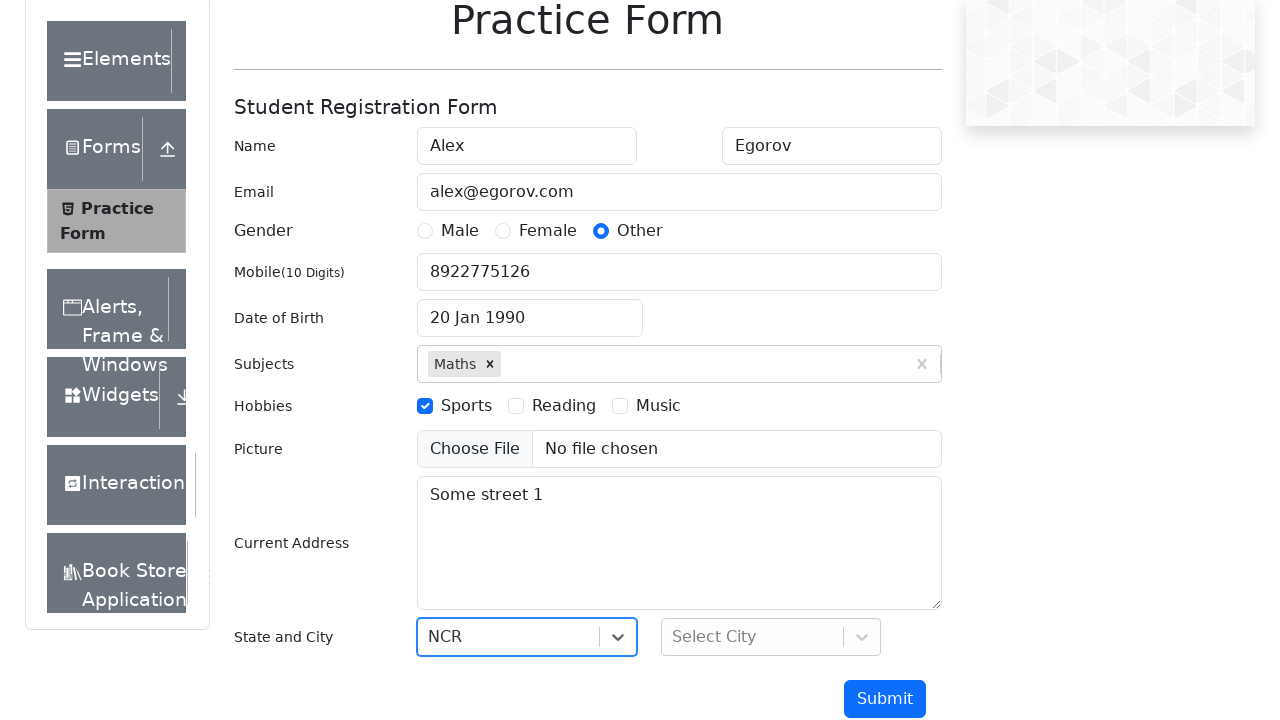

Filled city input with 'Noida' on #react-select-4-input
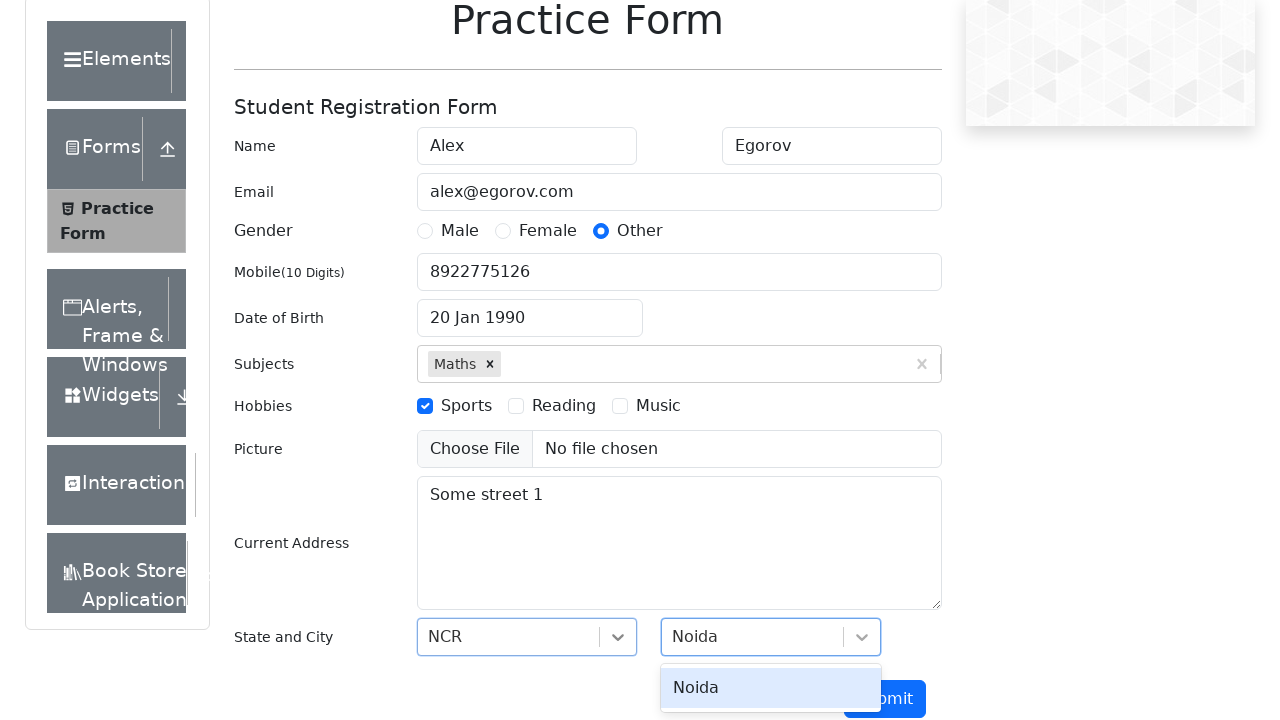

Pressed Enter to confirm Noida city selection on #react-select-4-input
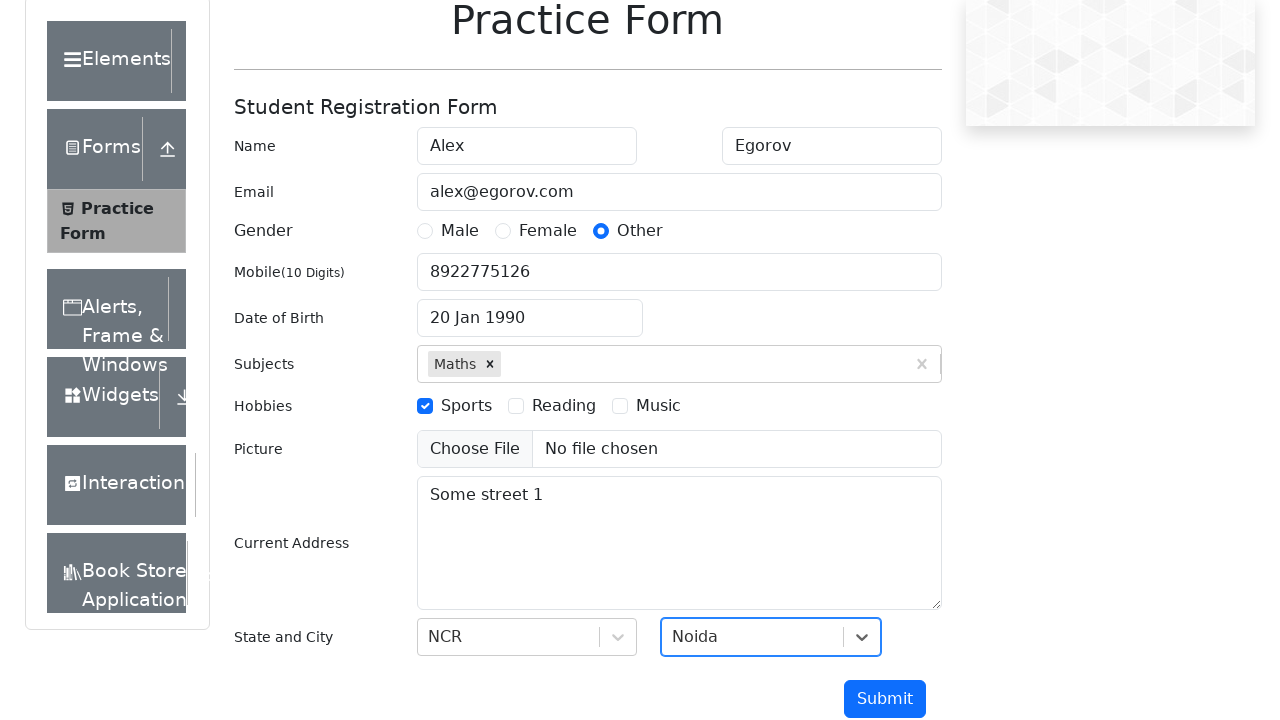

Clicked submit button to submit the form at (885, 699) on #submit
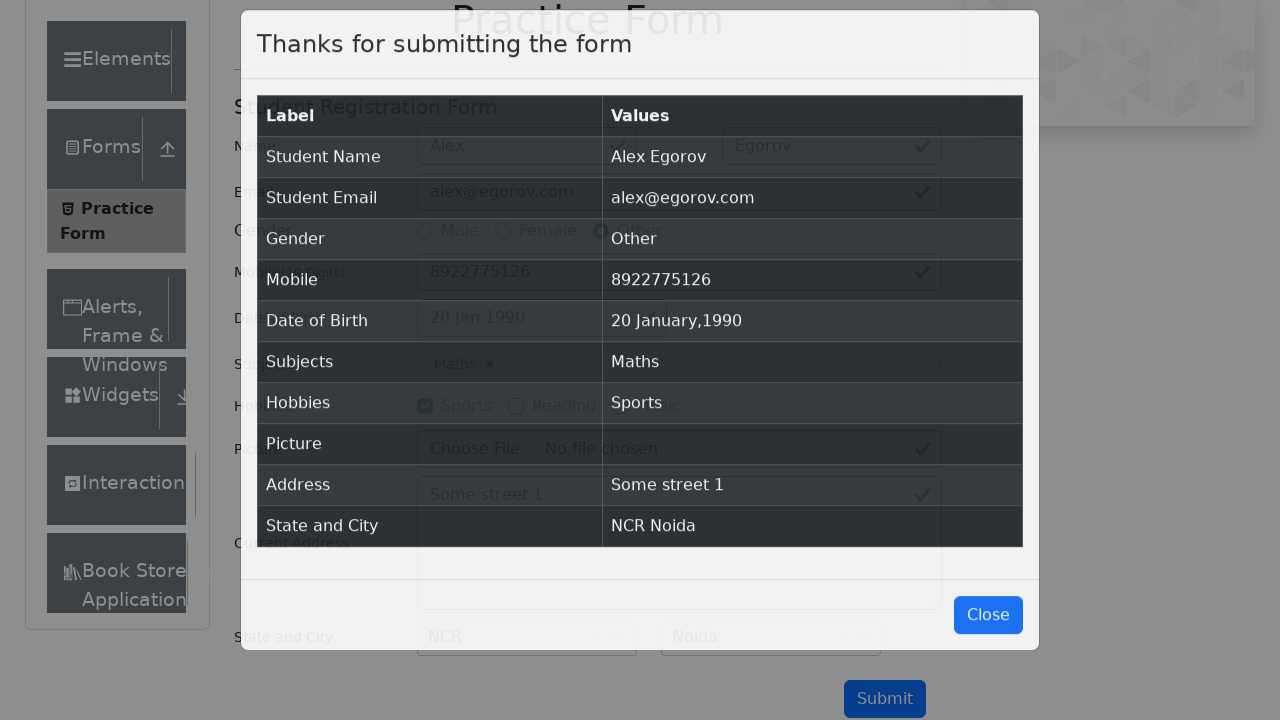

Confirmation modal appeared with title
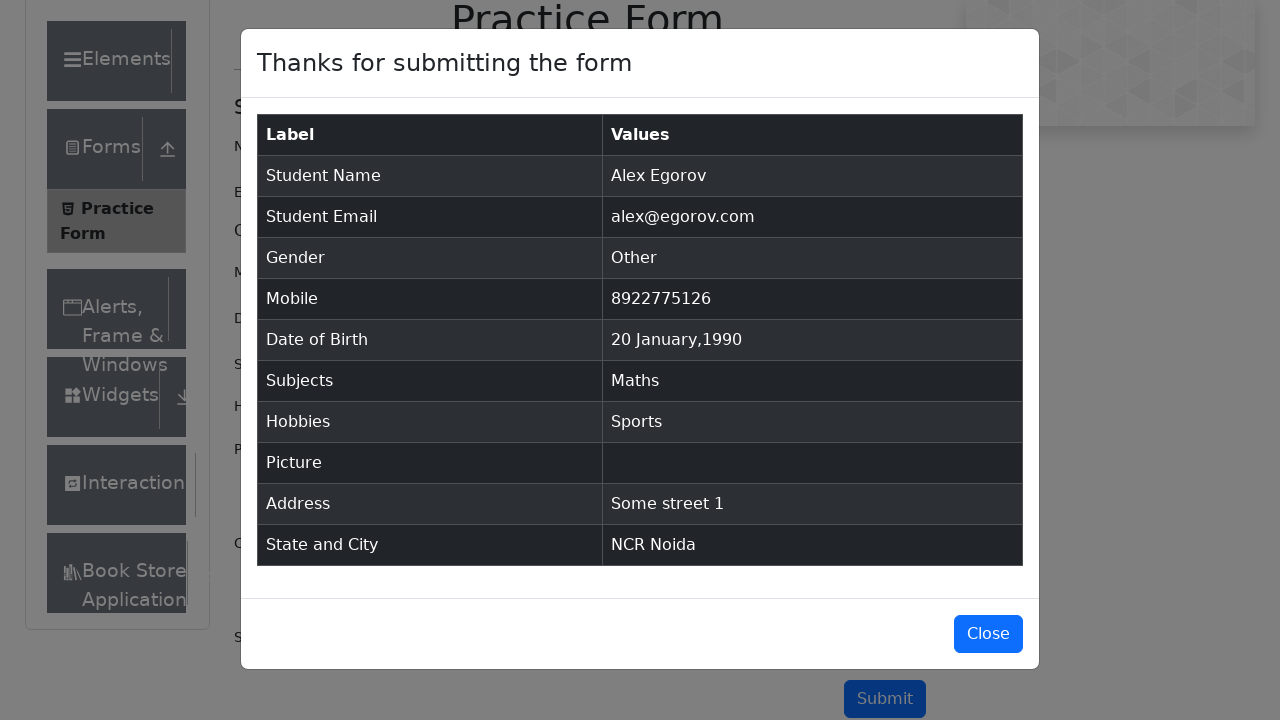

Verified confirmation modal displays 'Thanks for submitting the form'
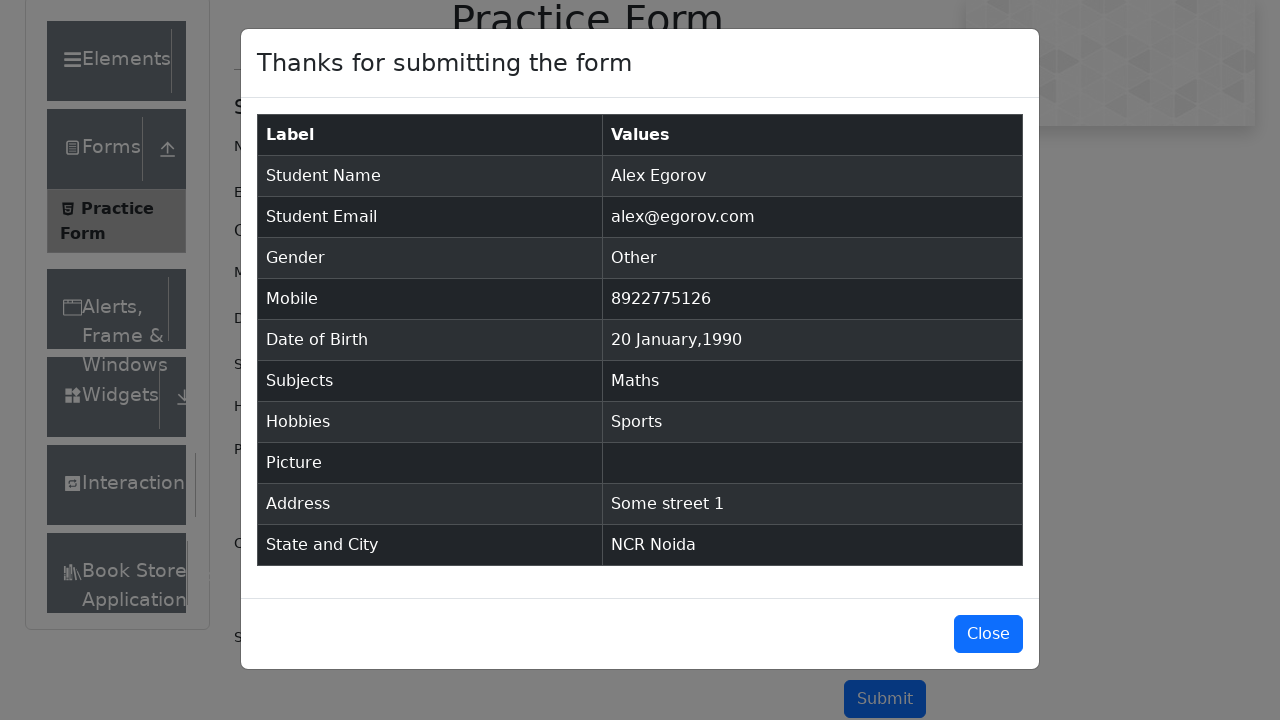

Results table with submitted data is visible
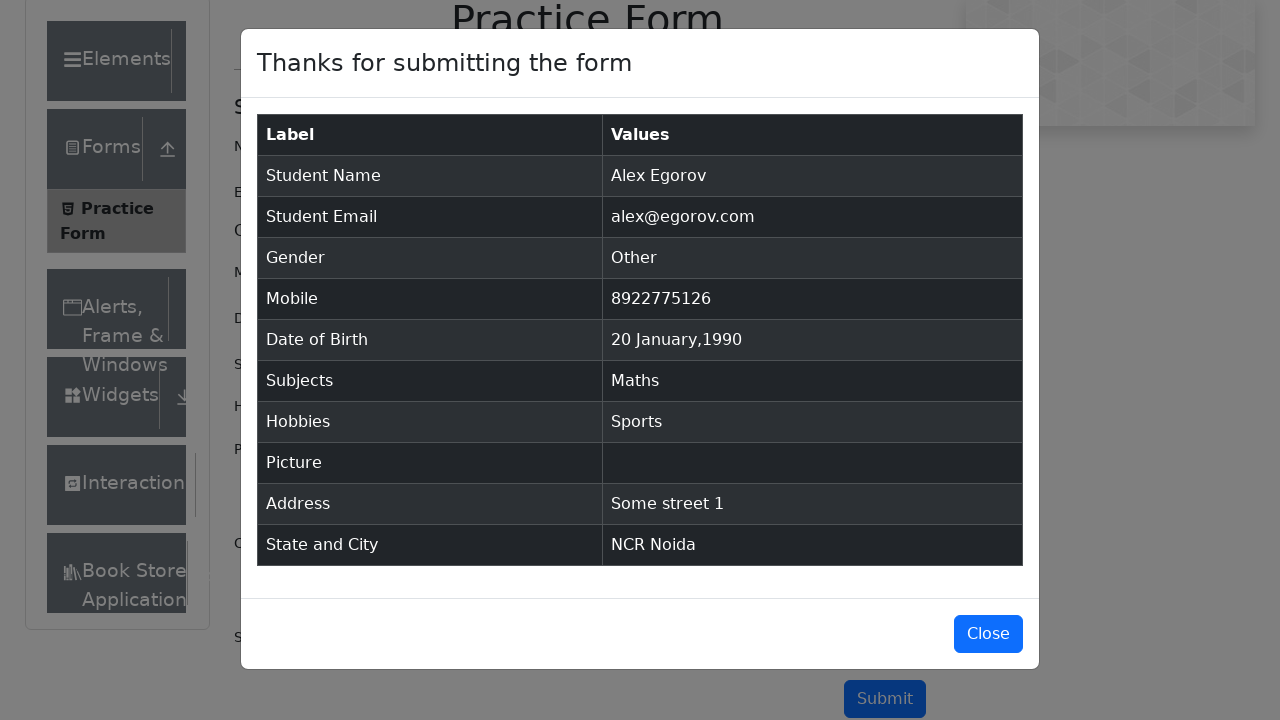

Clicked close button to dismiss confirmation modal at (988, 634) on #closeLargeModal
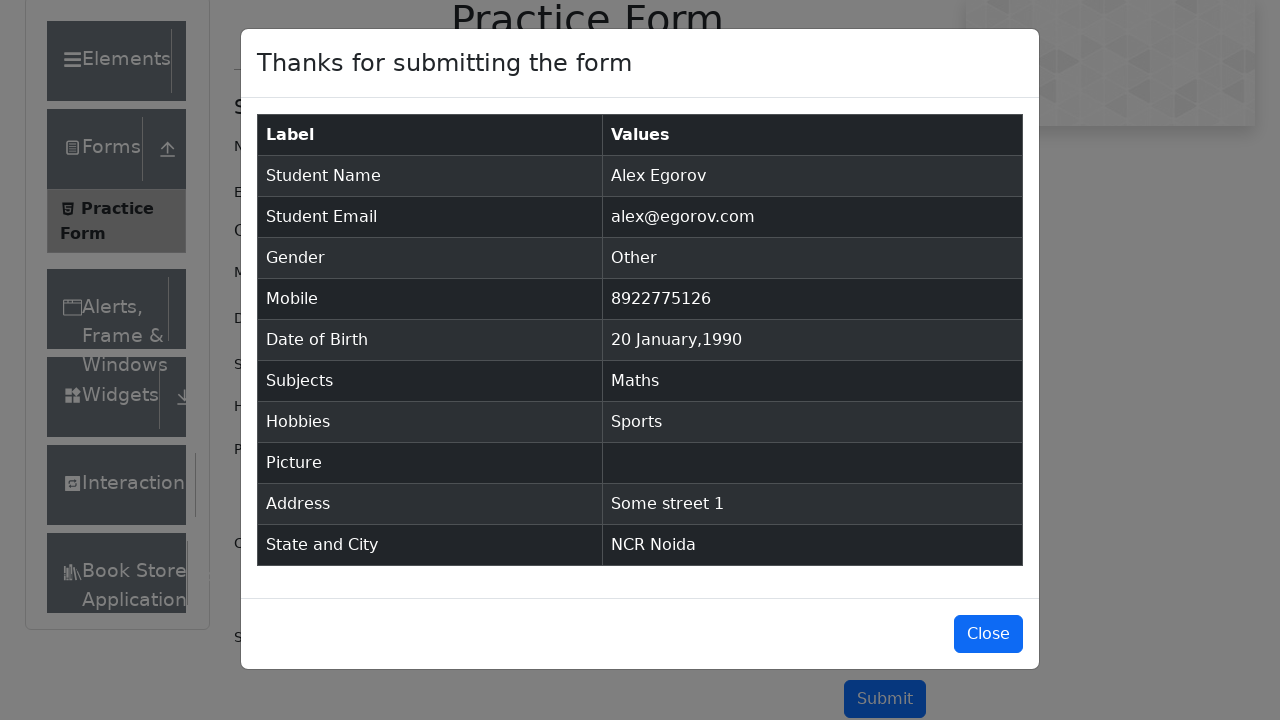

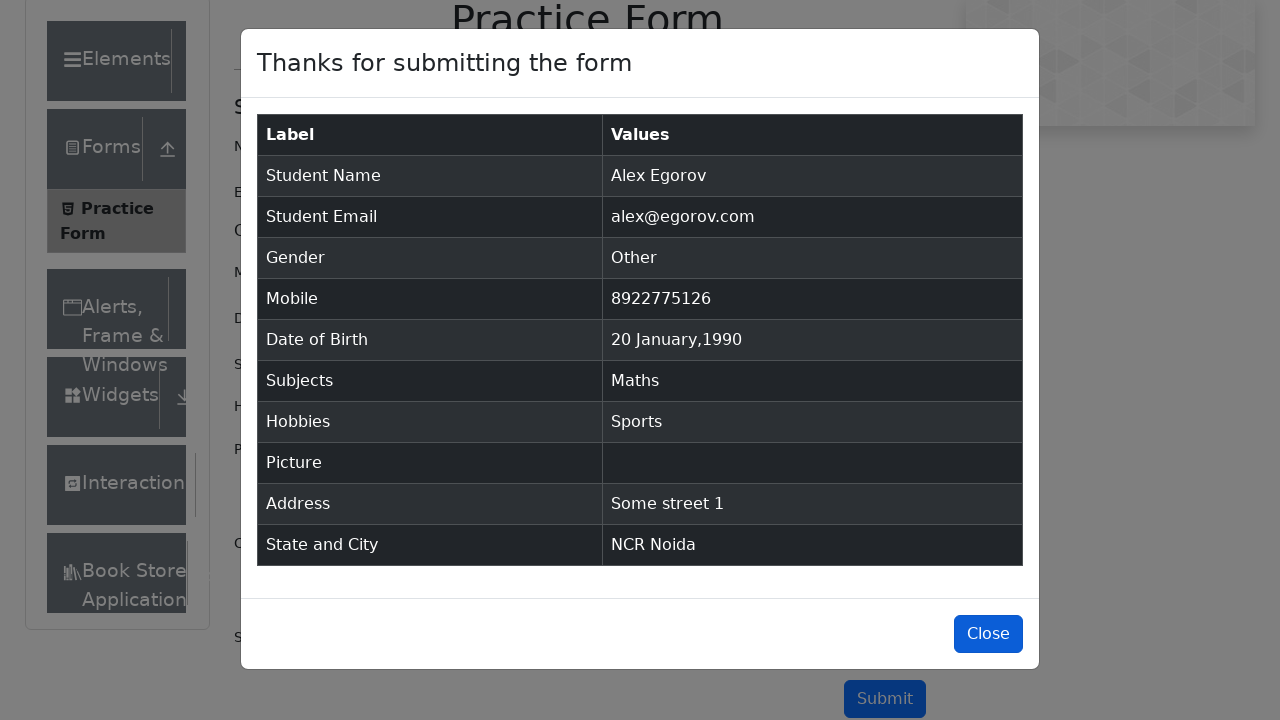